Tests opening a new tab/window and verifying the logo text in the new window

Starting URL: https://formy-project.herokuapp.com/

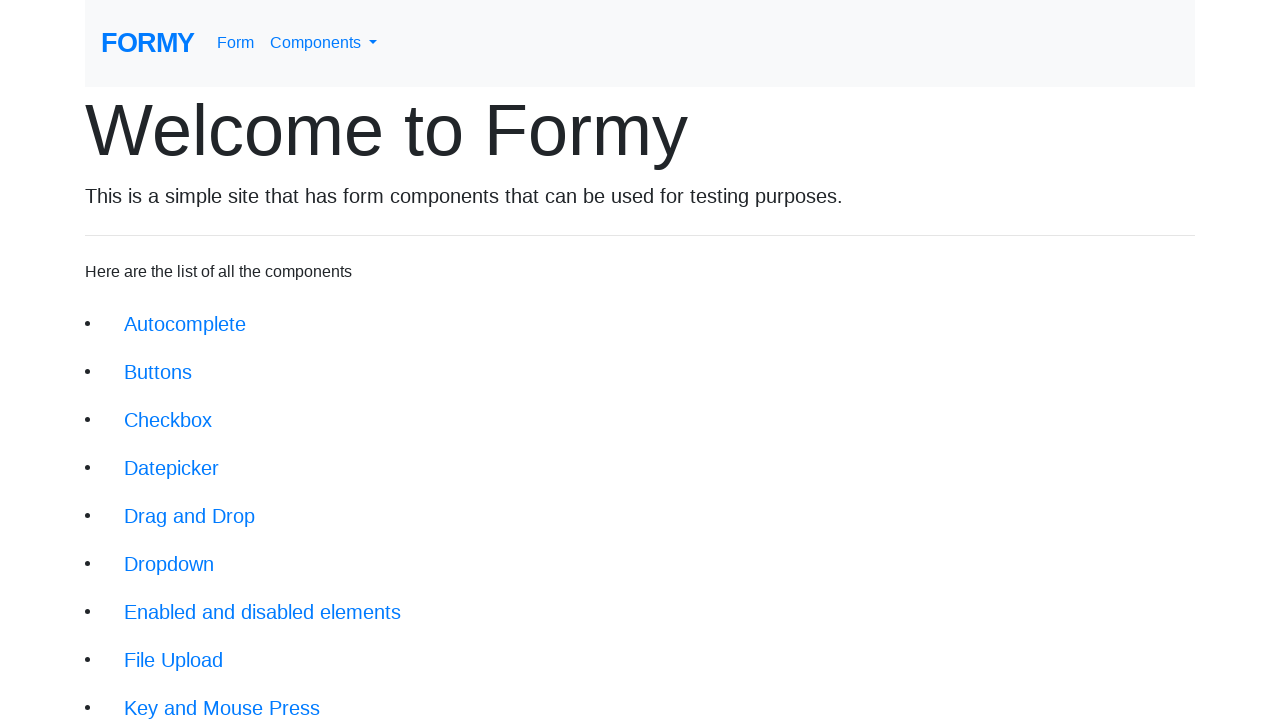

Clicked 'Switch Window' link at (191, 648) on xpath=//a[@class='btn btn-lg' and text()='Switch Window']
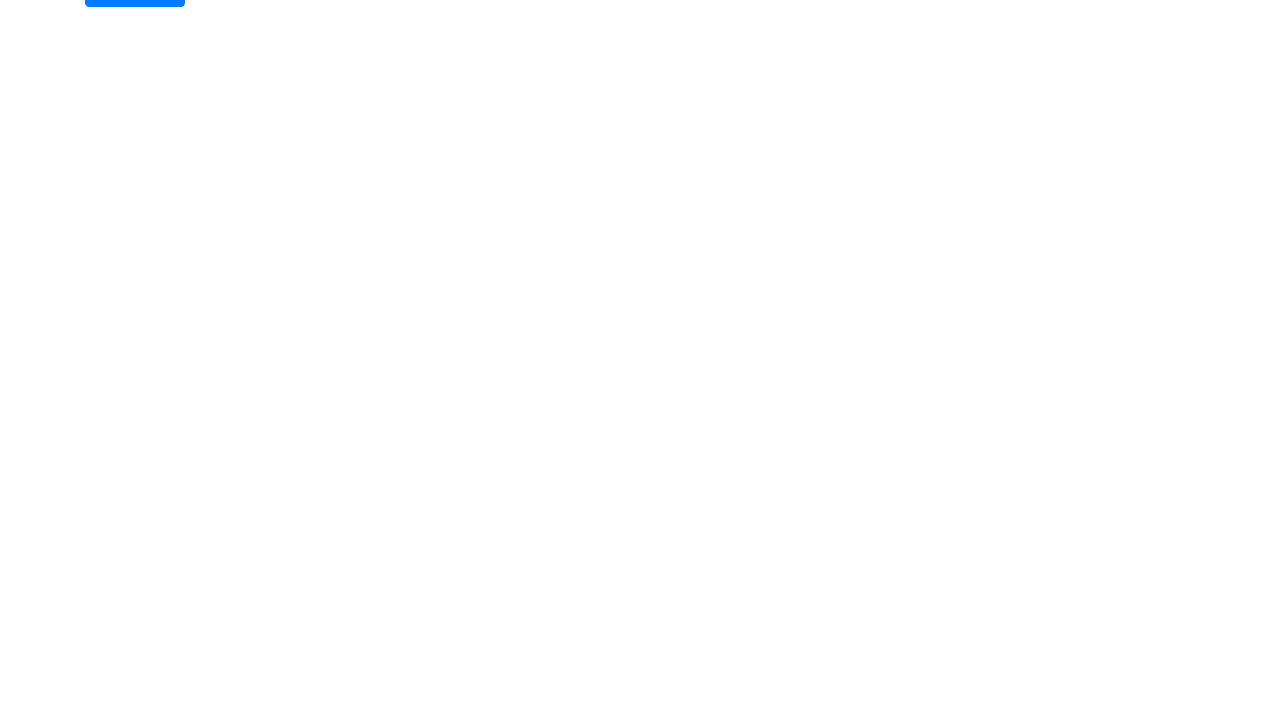

Clicked new tab button to open new window at (148, 186) on #new-tab-button
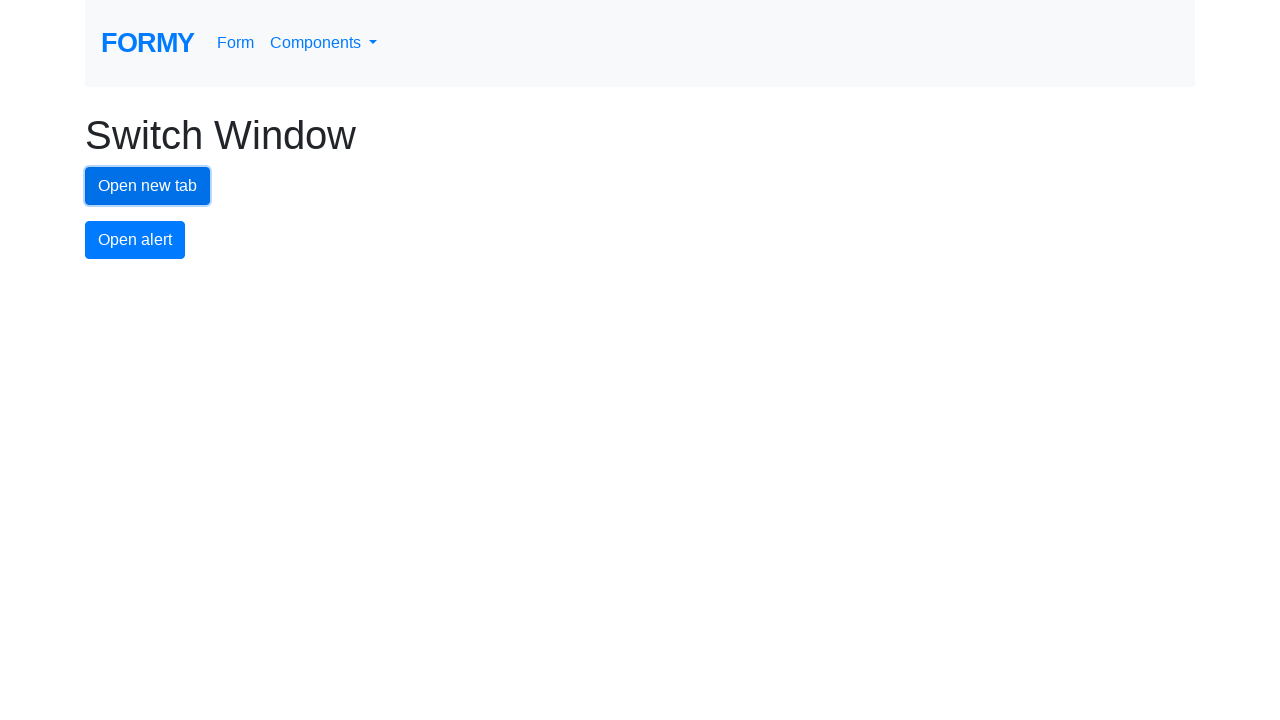

New window/tab opened and captured
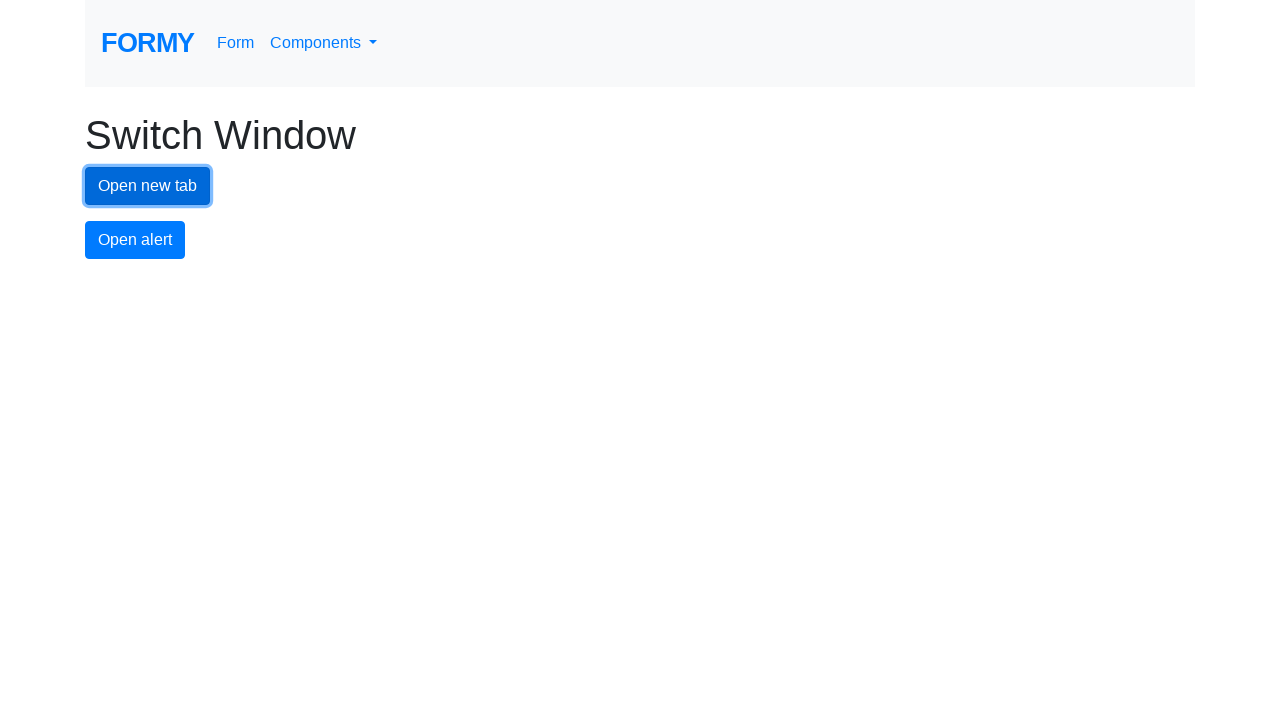

Logo element loaded in new window
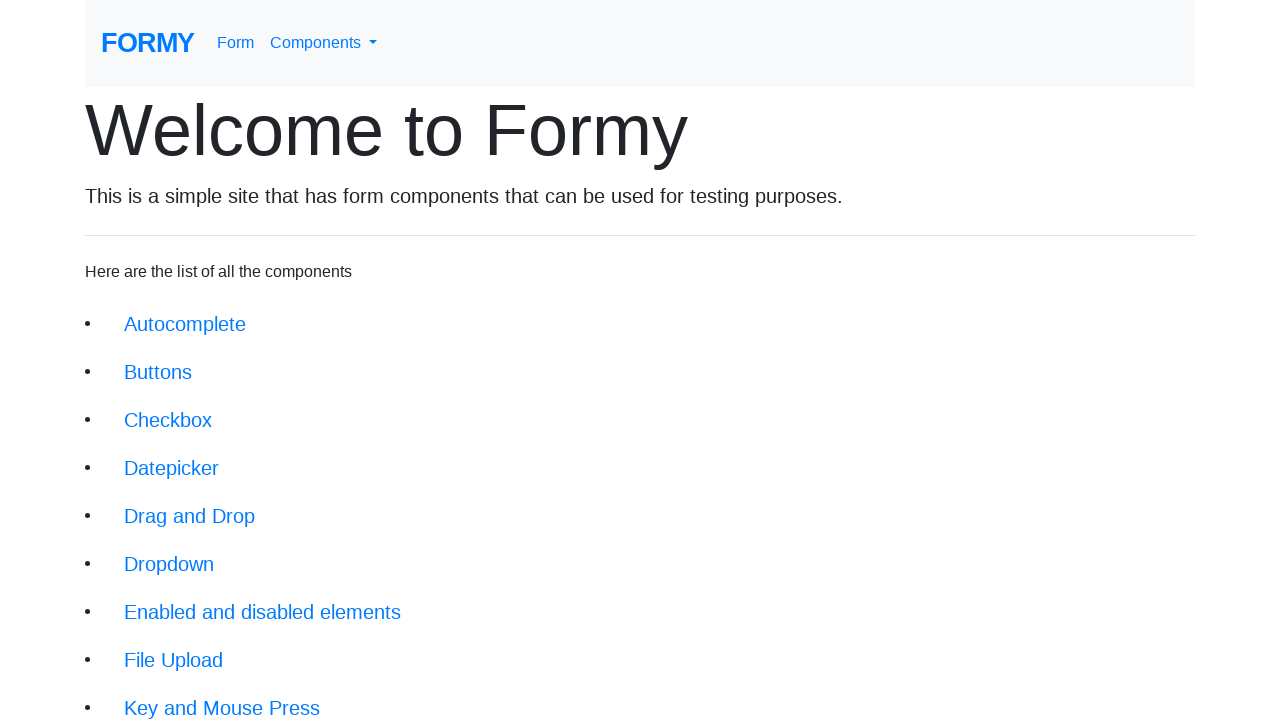

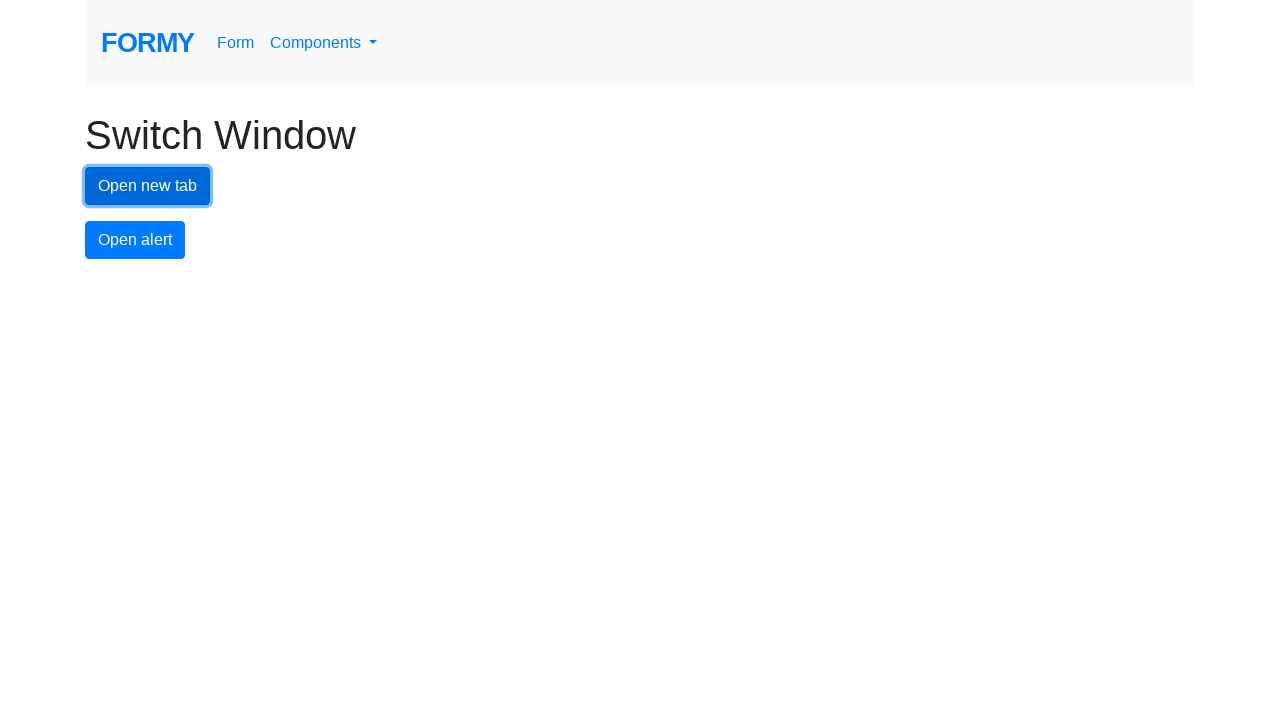